Tests form submission by filling out various form fields including text inputs, checkboxes, radio buttons, and dropdowns

Starting URL: https://testpages.herokuapp.com/styled/basic-html-form-test.html

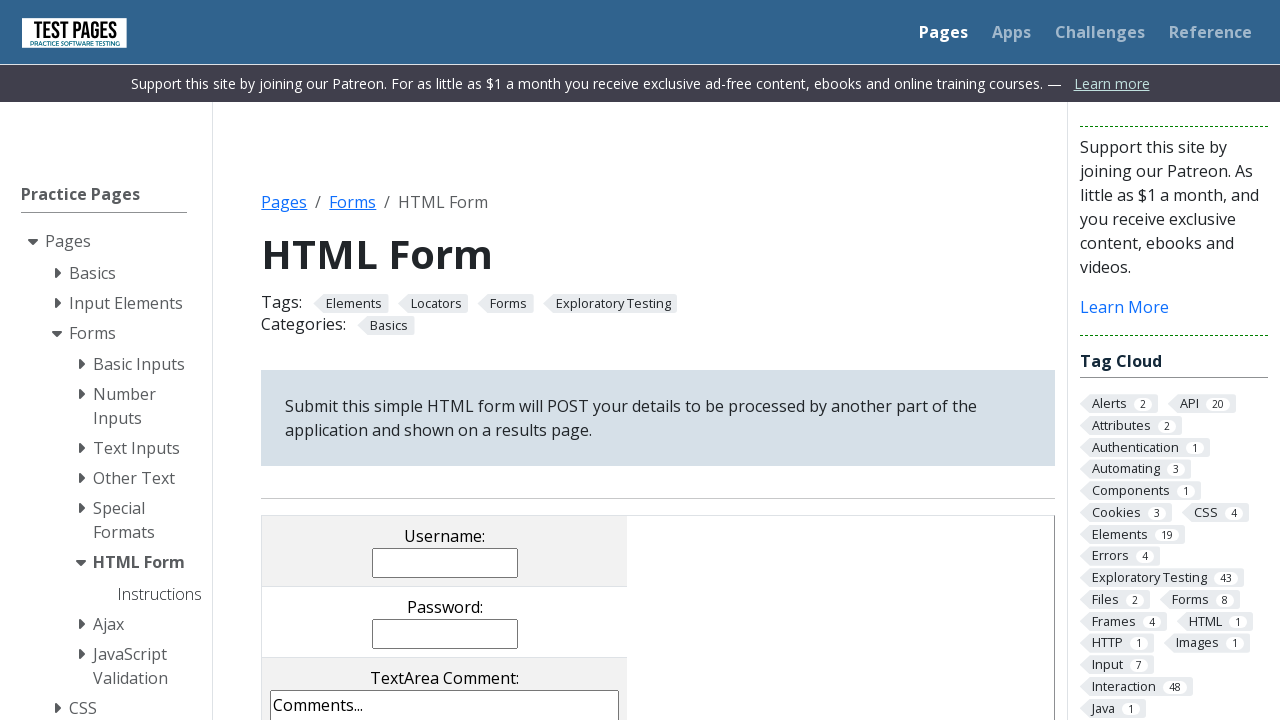

Filled username field with 'Jane Smith' on [name="username"]
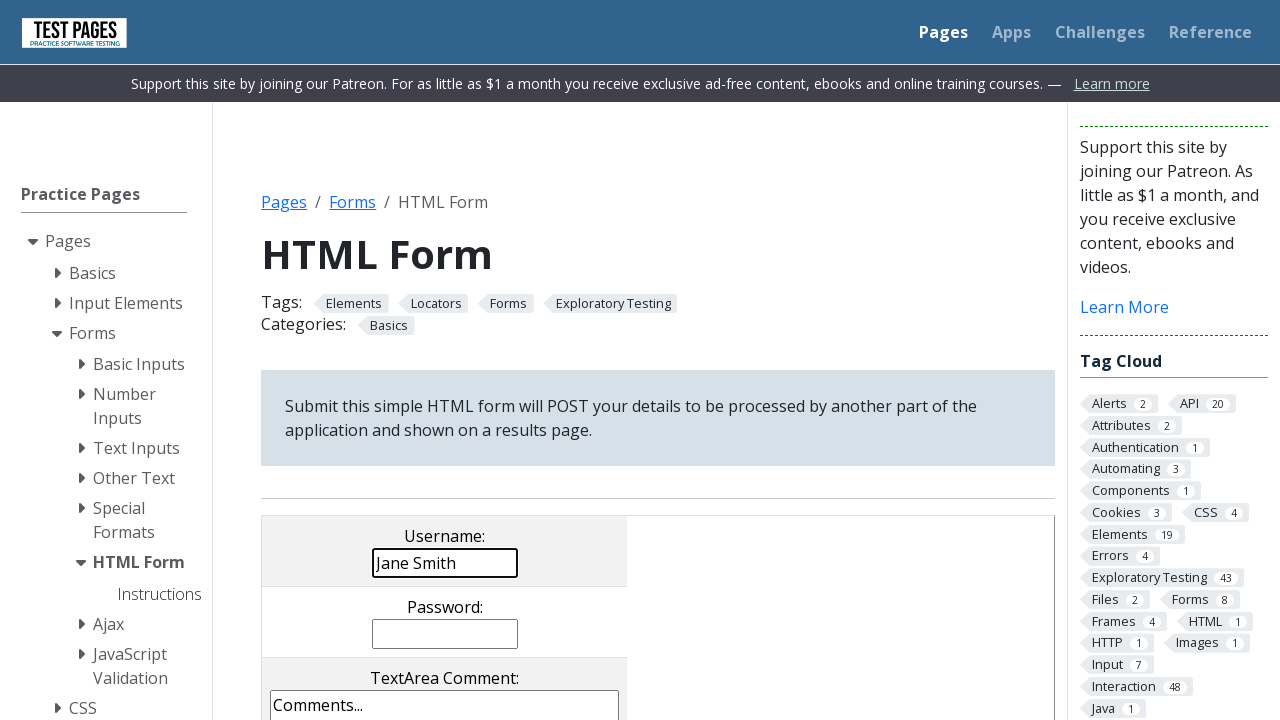

Filled password field with 'SecurePass789' on [name="password"]
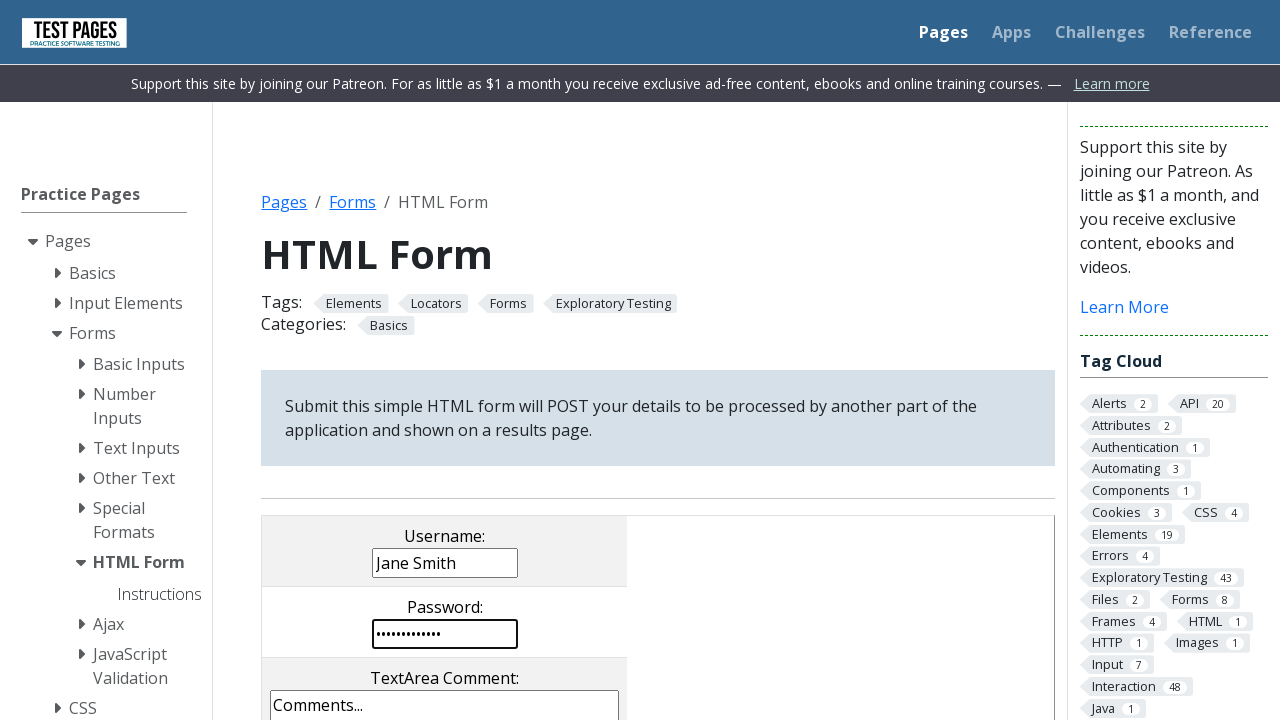

Filled comments textarea with test comment on [name="comments"]
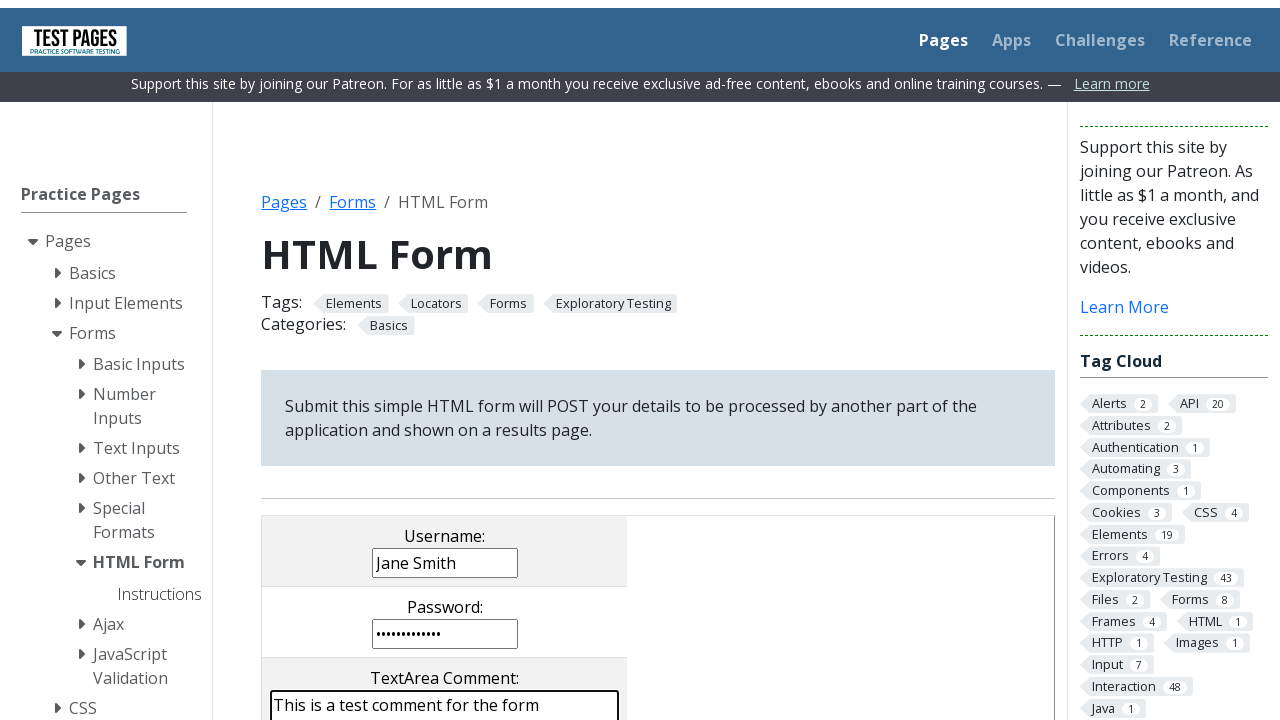

Unchecked checkbox cb3 at (505, 360) on [name="checkboxes[]"][value=cb3]
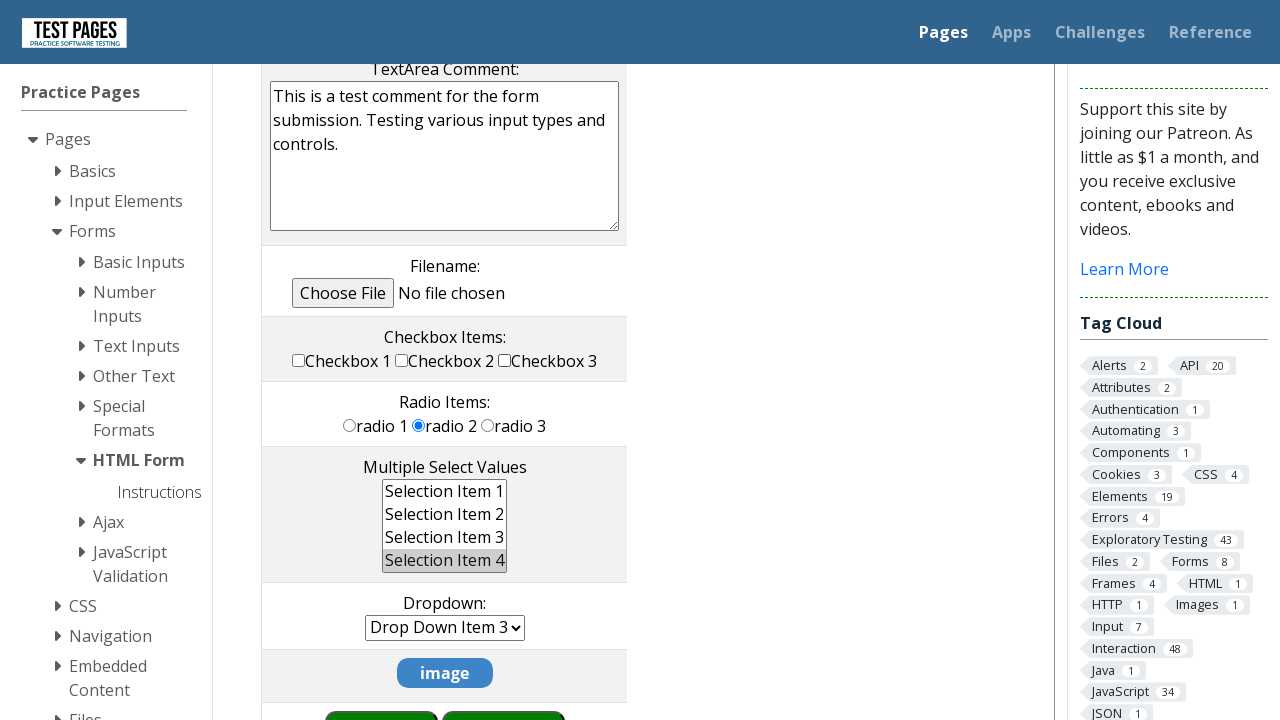

Checked checkbox cb2 at (402, 360) on [name="checkboxes[]"][value=cb2]
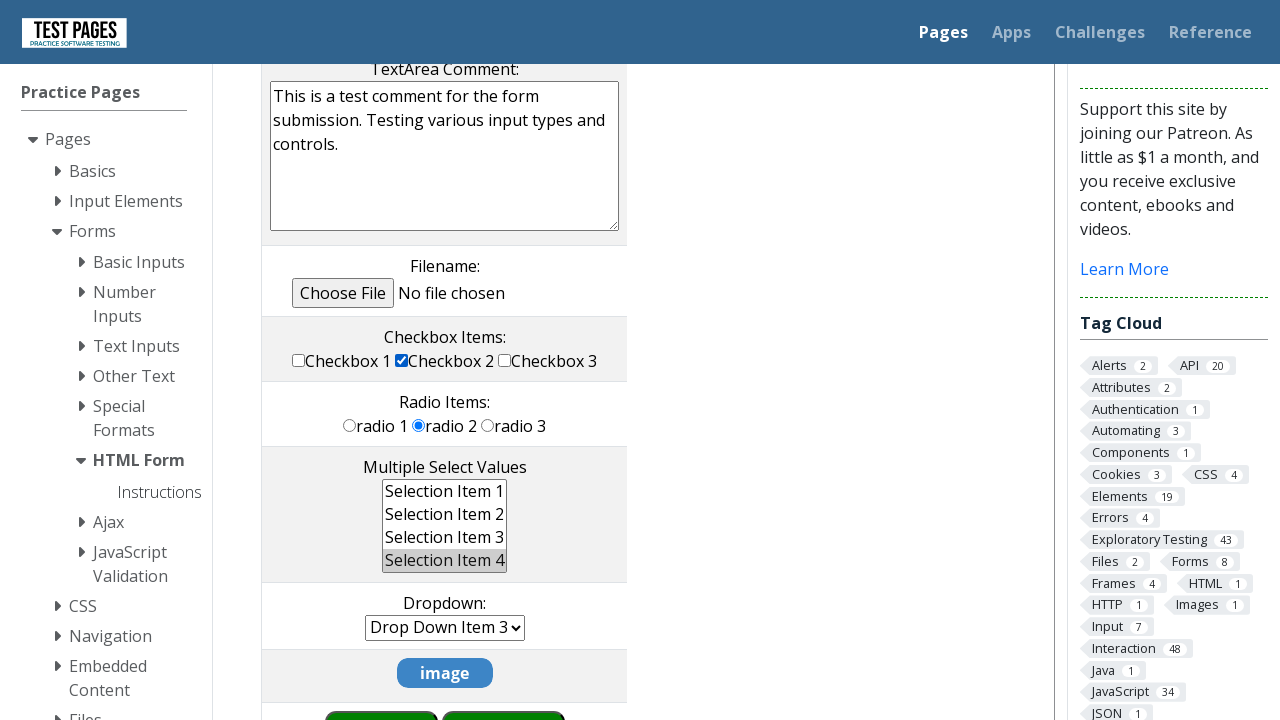

Selected radio button rd1 at (350, 425) on [name="radioval"][value=rd1]
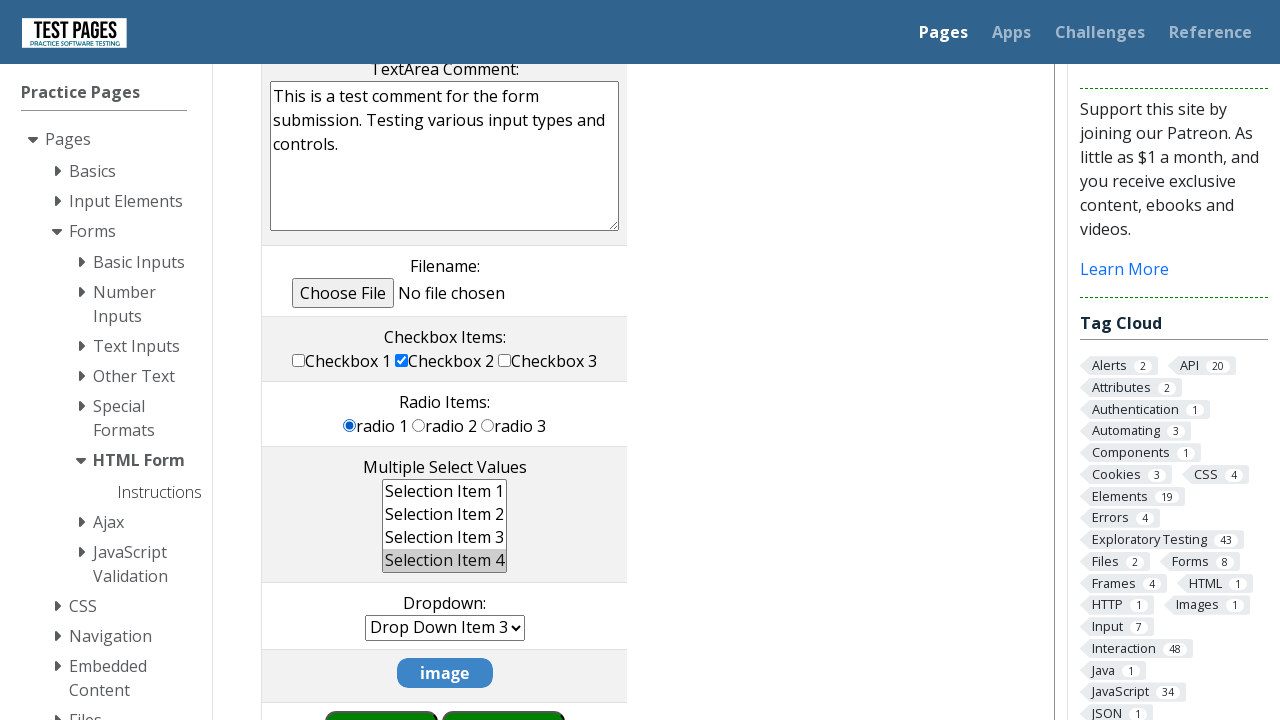

Selected multiple options ms2 and ms3 in multiselect on [name="multipleselect[]"]
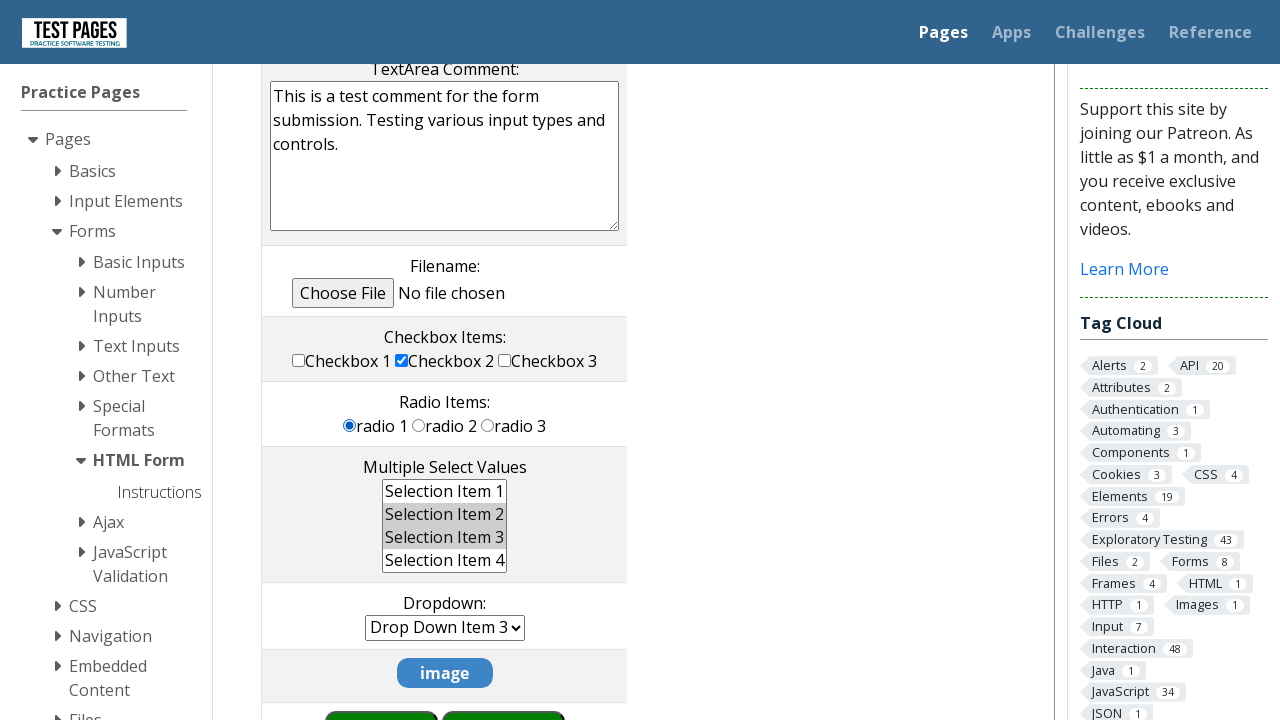

Selected dropdown option dd5 on [name="dropdown"]
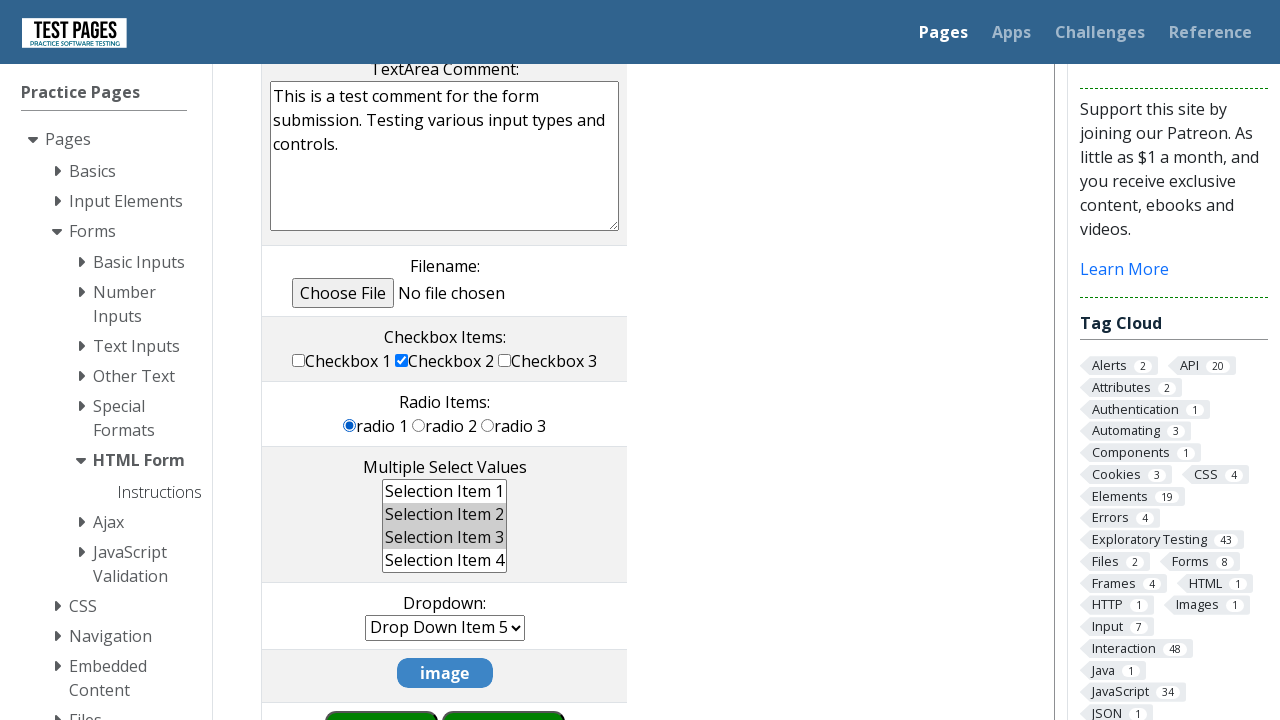

Clicked submit button to submit the form at (504, 690) on input[value="submit"]
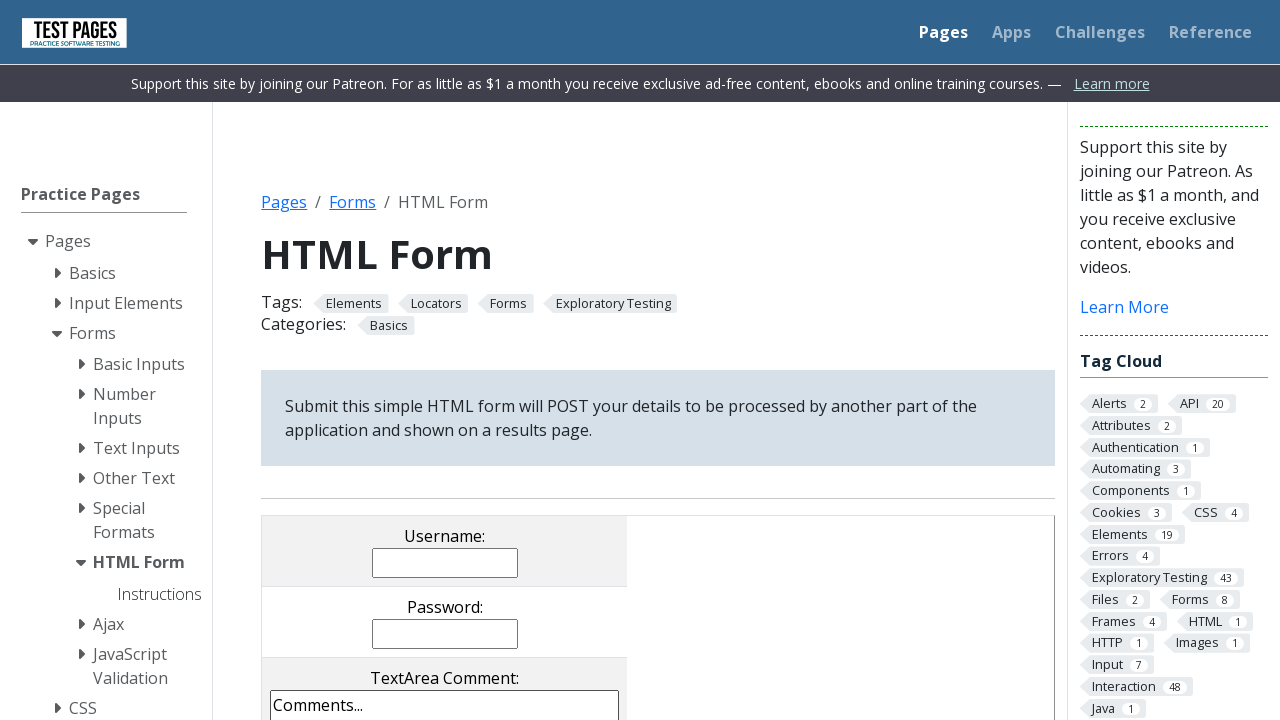

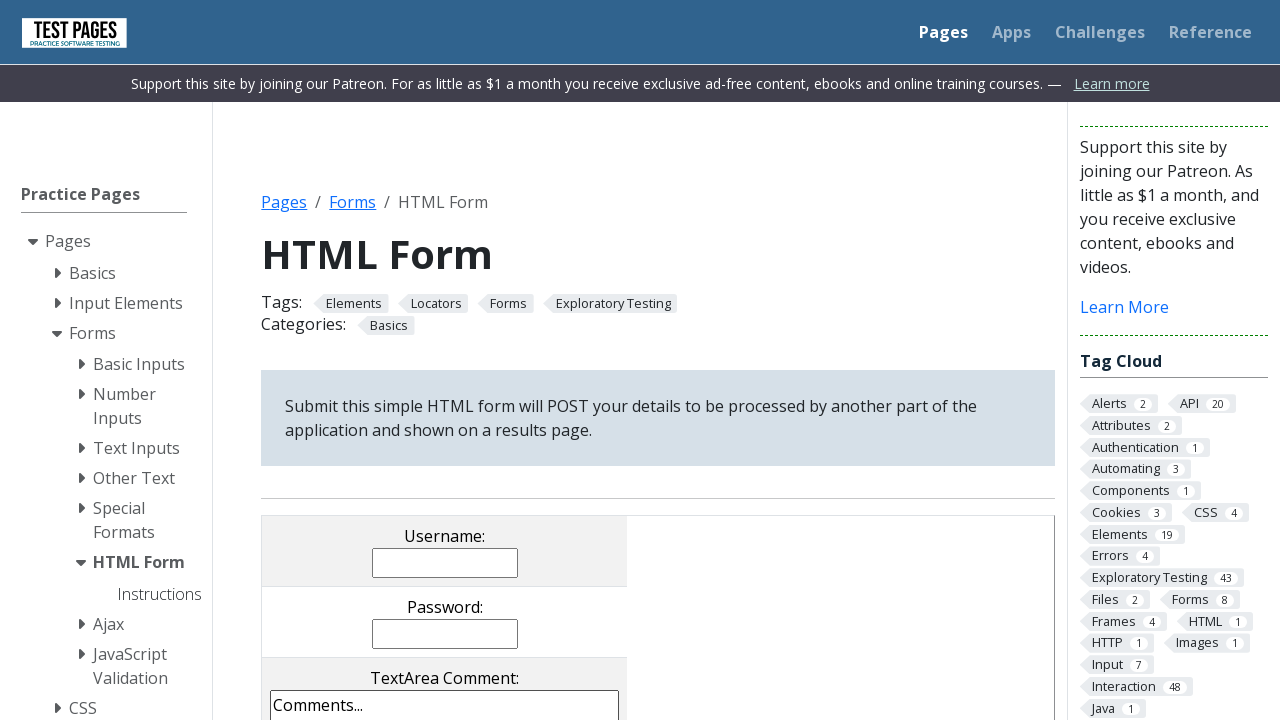